Tests login form validation by submitting empty username and password fields and verifying that an error message is displayed

Starting URL: https://www.saucedemo.com/

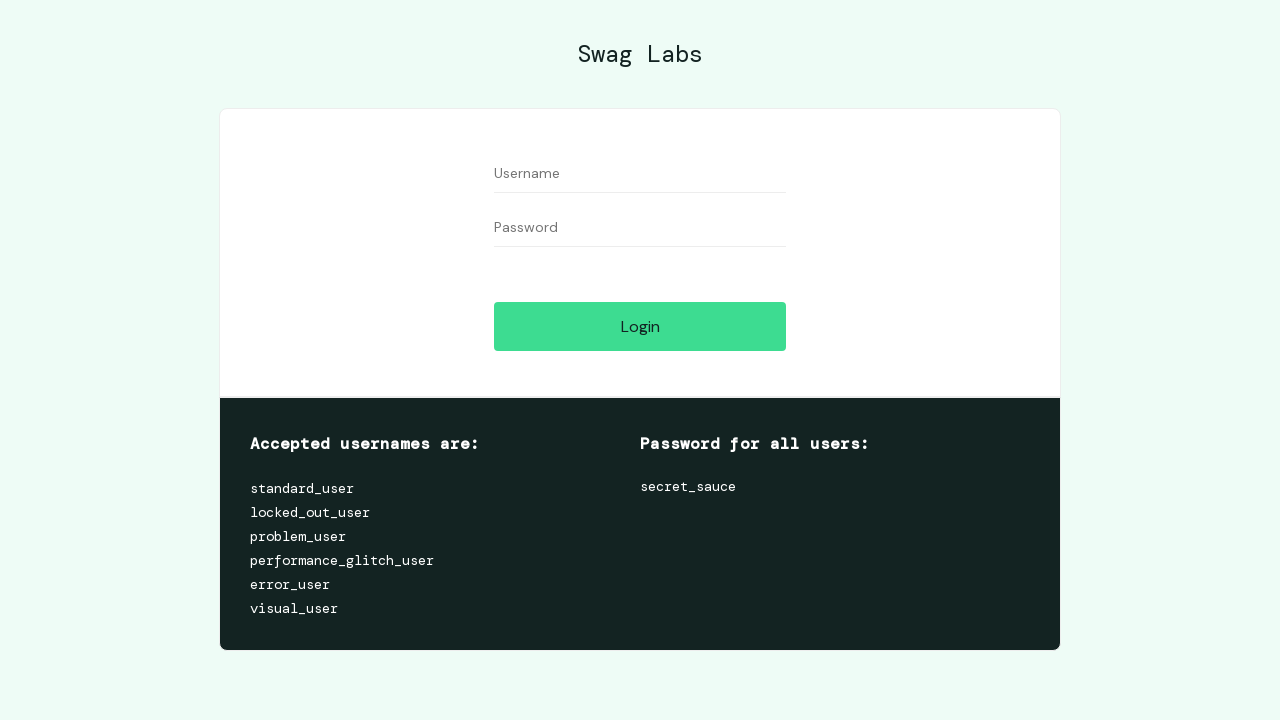

Filled username field with empty string on form #user-name
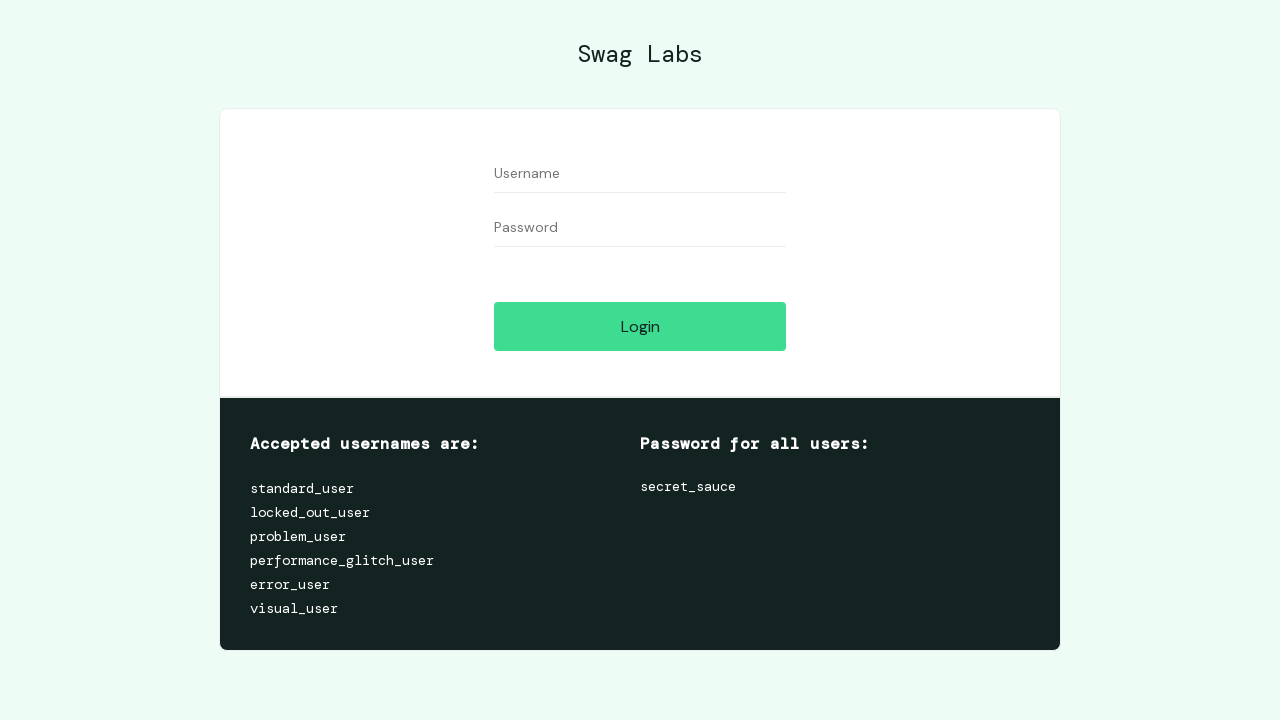

Filled password field with empty string on form #password
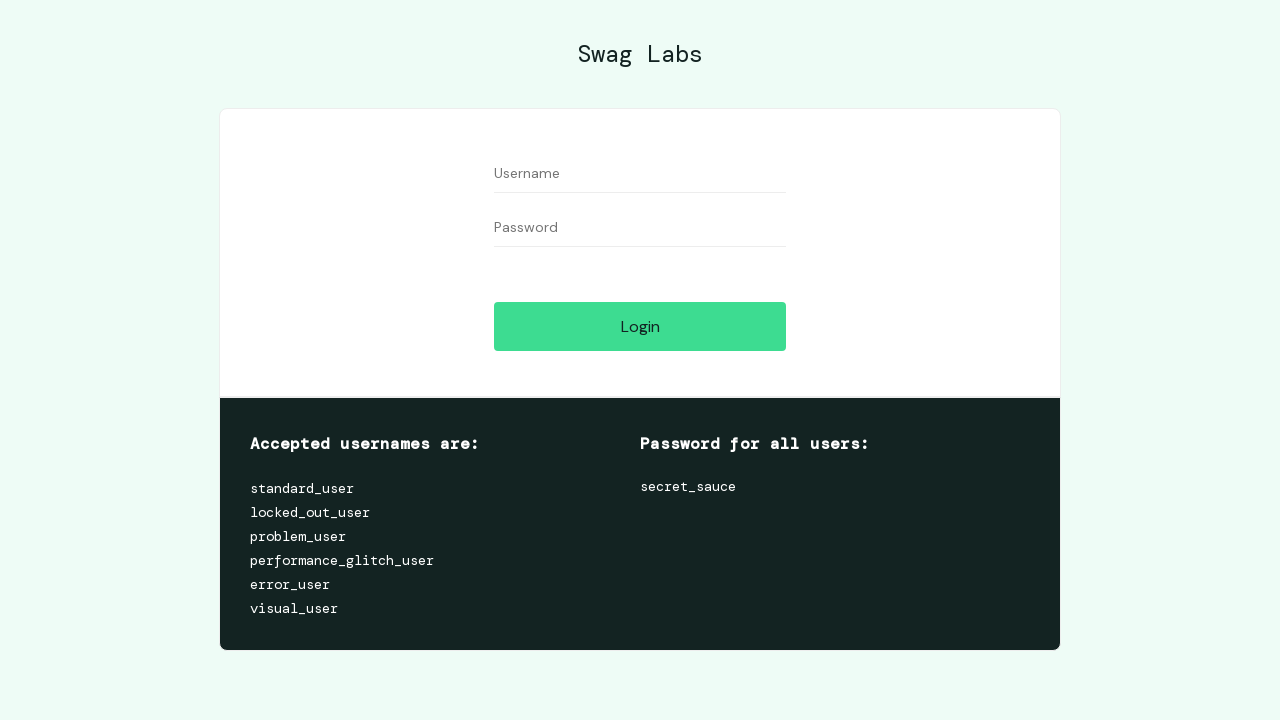

Clicked login button with empty credentials at (640, 326) on form #login-button
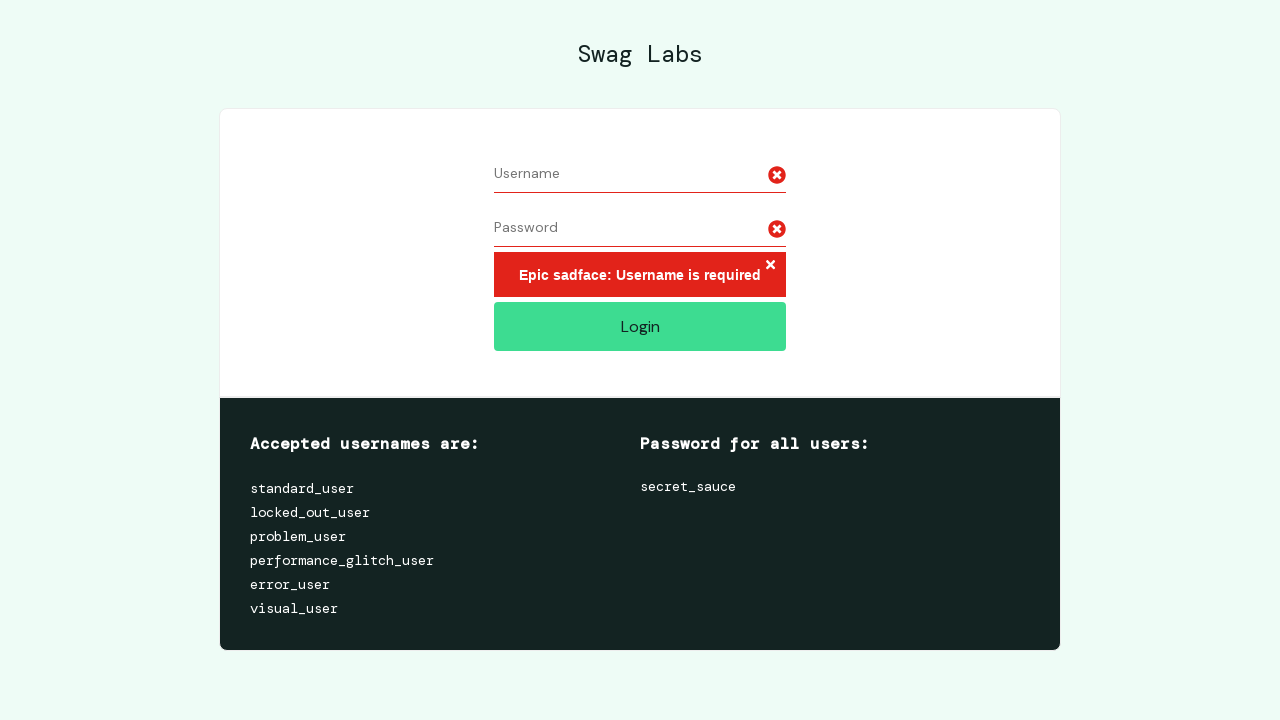

Error message 'Epic sadface: Username is required' appeared
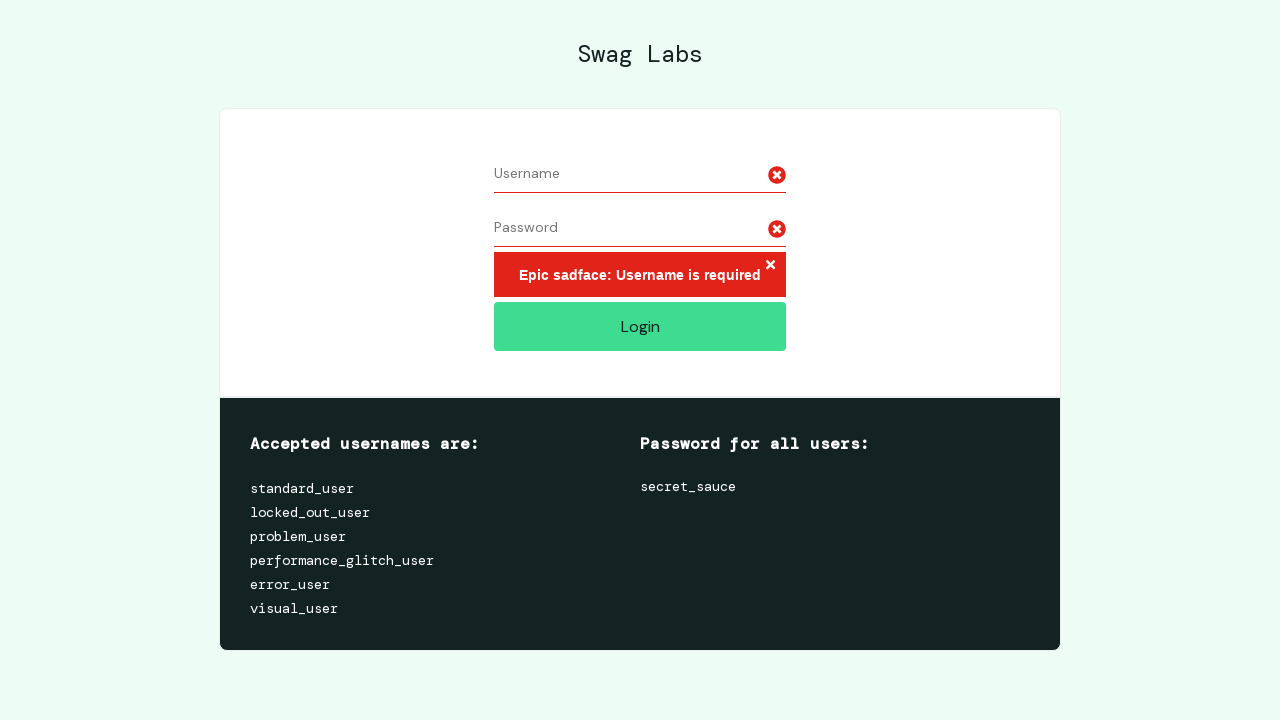

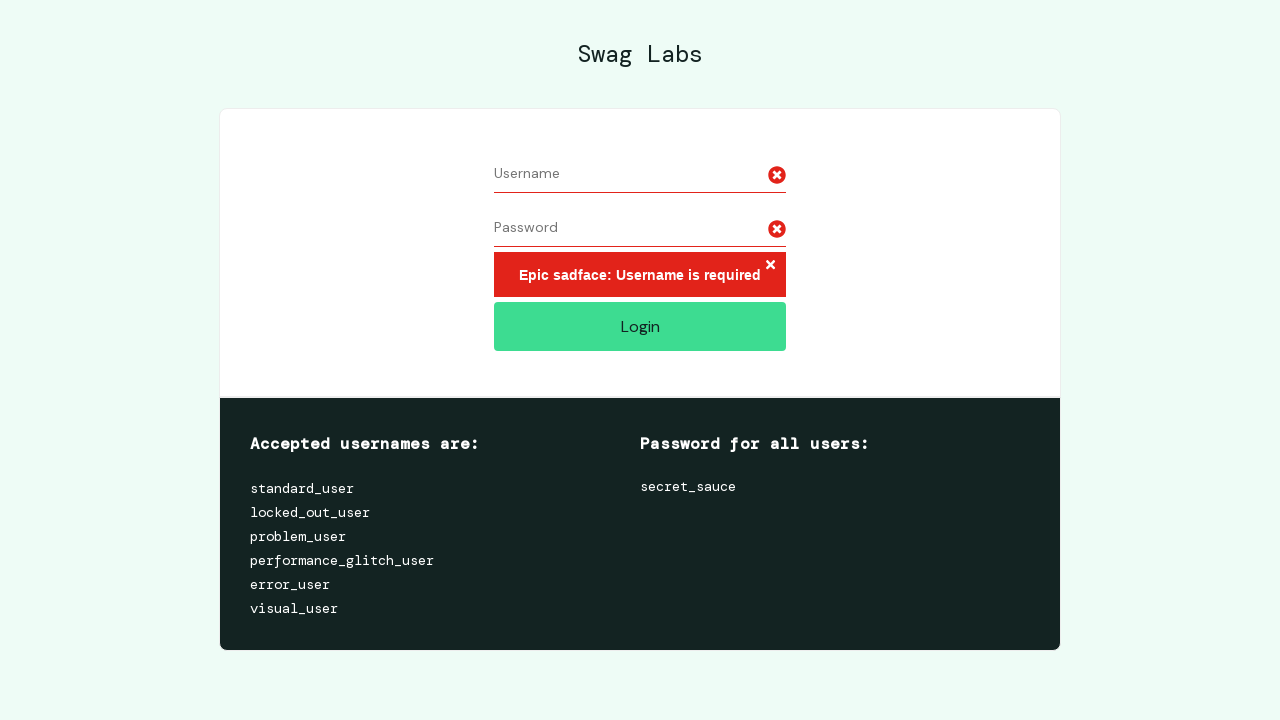